Mocks an API endpoint to return custom fruit data (Lulo, Mango) and verifies the mocked data appears on the page

Starting URL: https://demo.playwright.dev/api-mocking

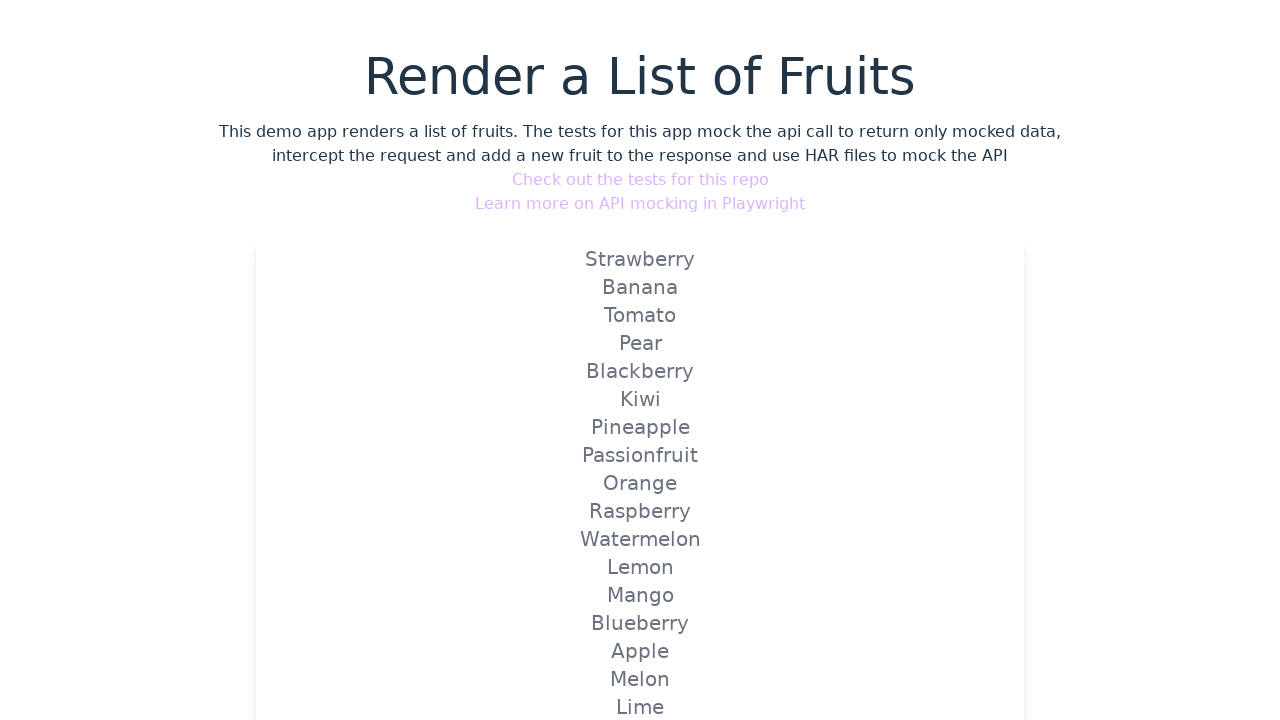

Set up API mock to intercept fruits endpoint and return custom data (Lulo, Mango)
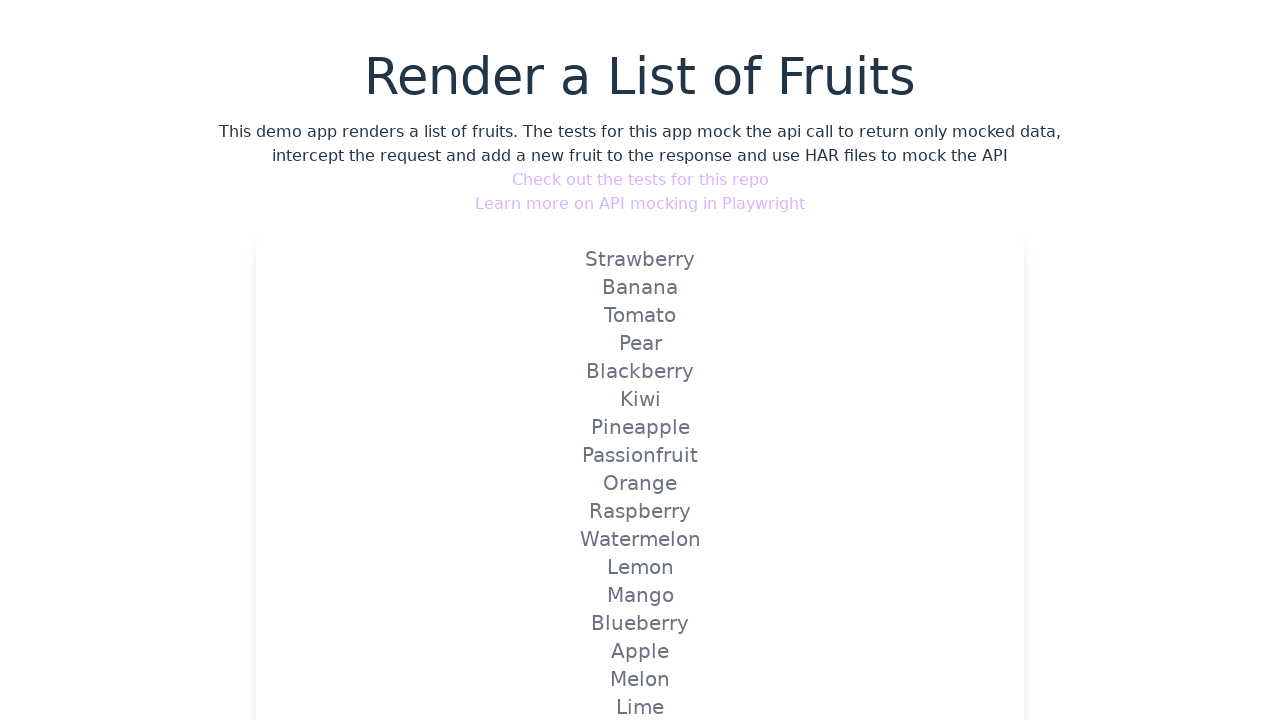

Navigated to https://demo.playwright.dev/api-mocking
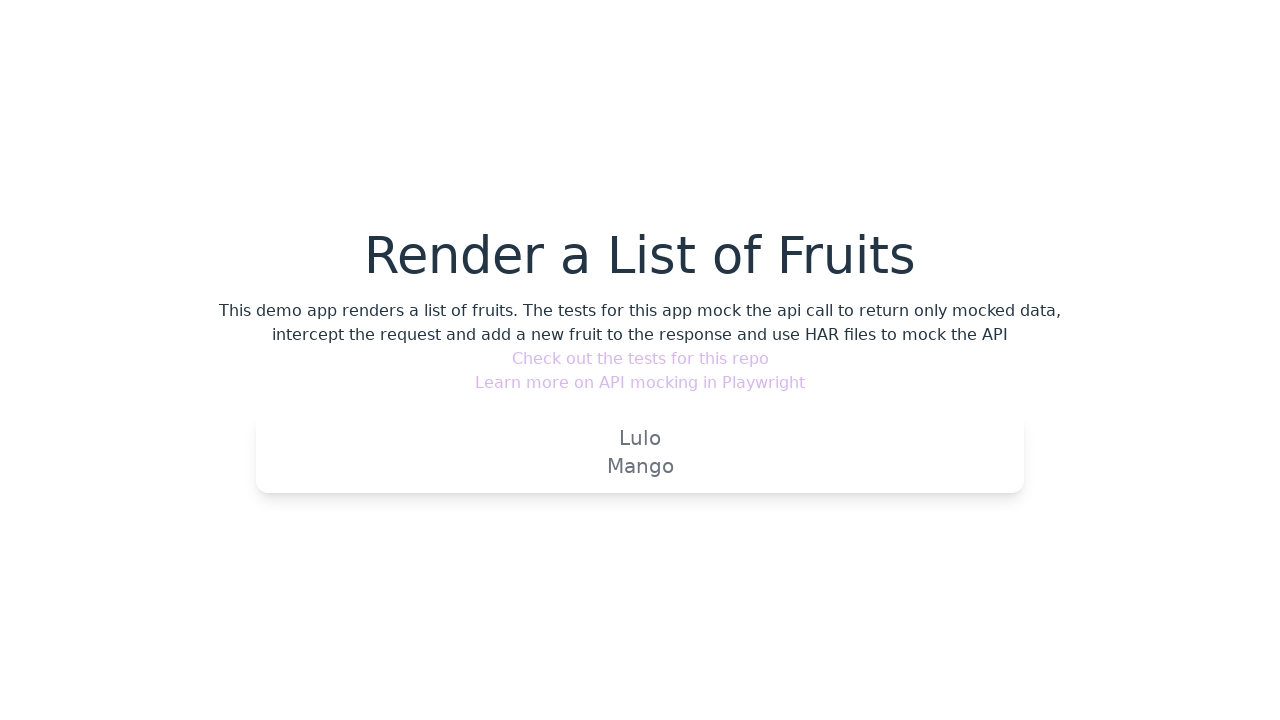

Verified mocked fruit 'Lulo' is visible on the page
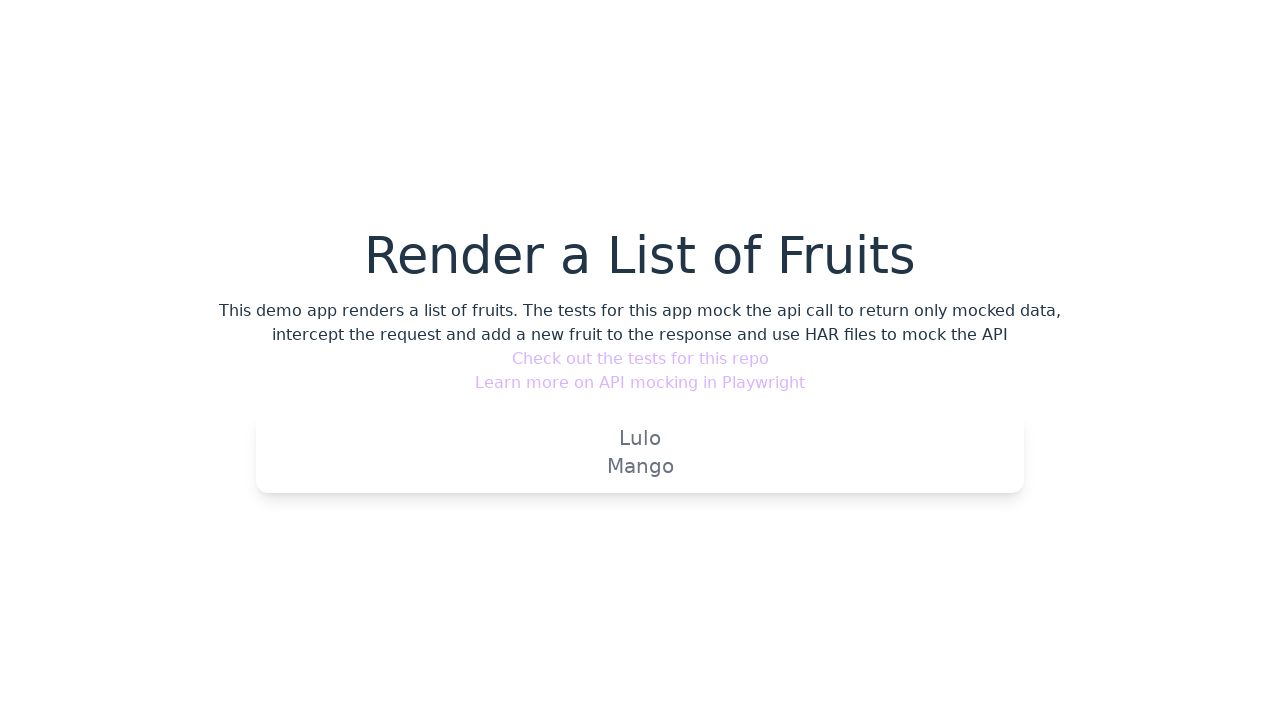

Verified mocked fruit 'Mango' is visible on the page
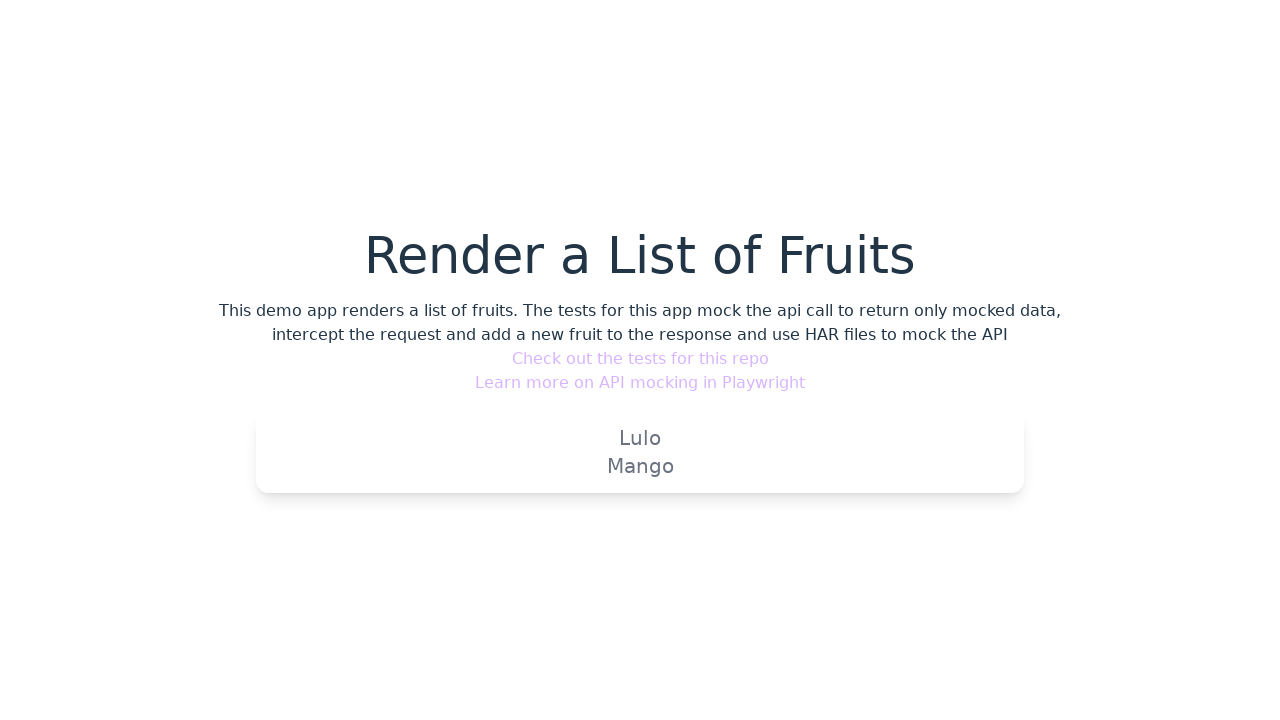

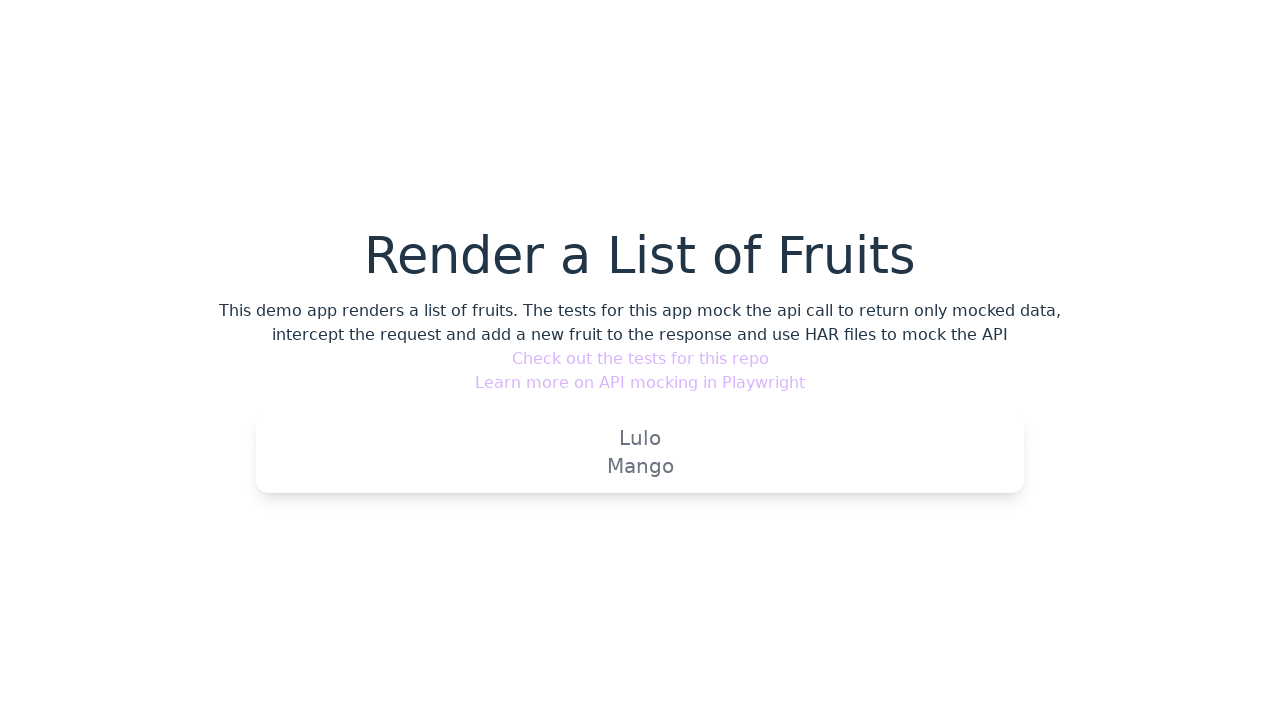